Tests marking individual todo items as complete by clicking their checkboxes

Starting URL: https://demo.playwright.dev/todomvc

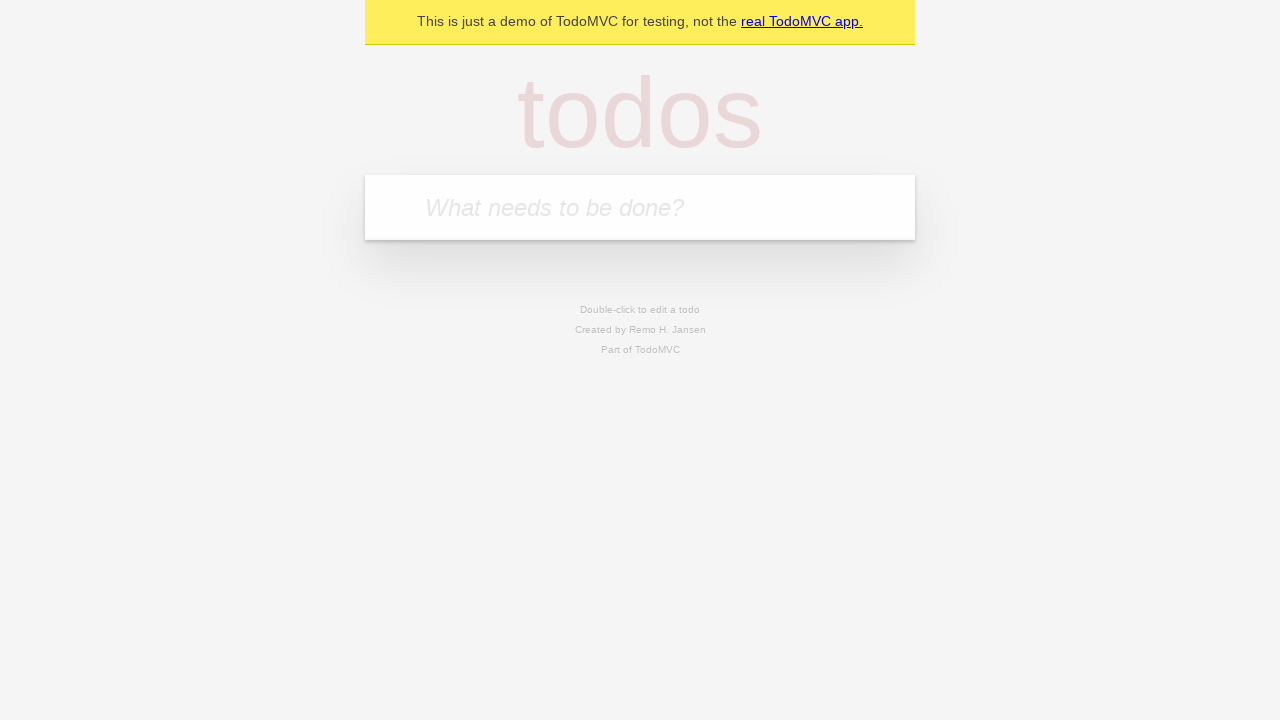

Located the 'What needs to be done?' input field
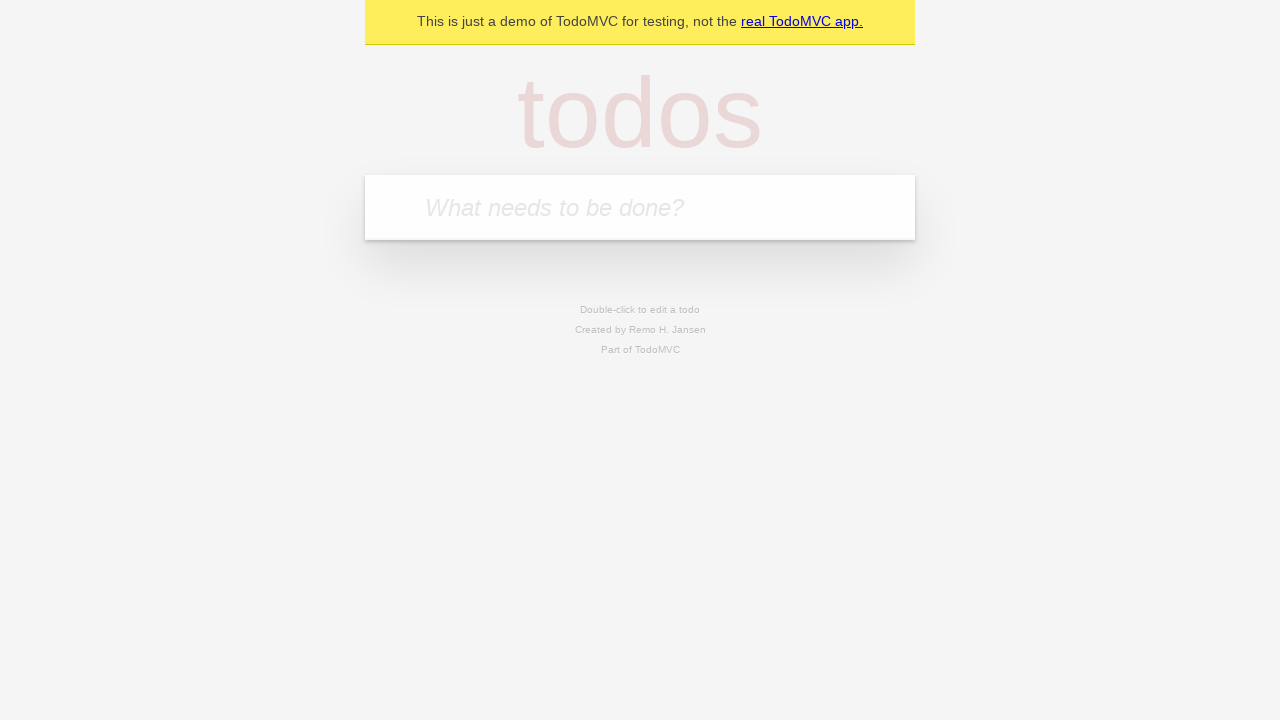

Filled input field with 'buy some cheese' on internal:attr=[placeholder="What needs to be done?"i]
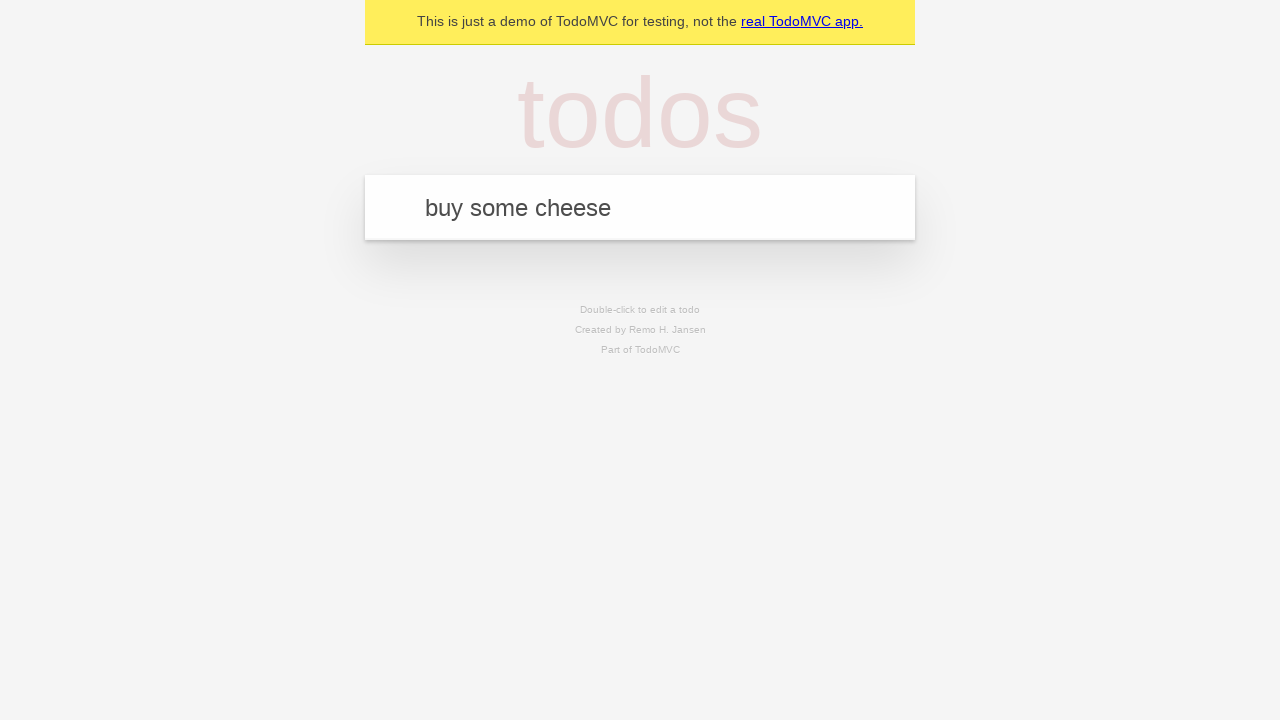

Pressed Enter to create first todo item on internal:attr=[placeholder="What needs to be done?"i]
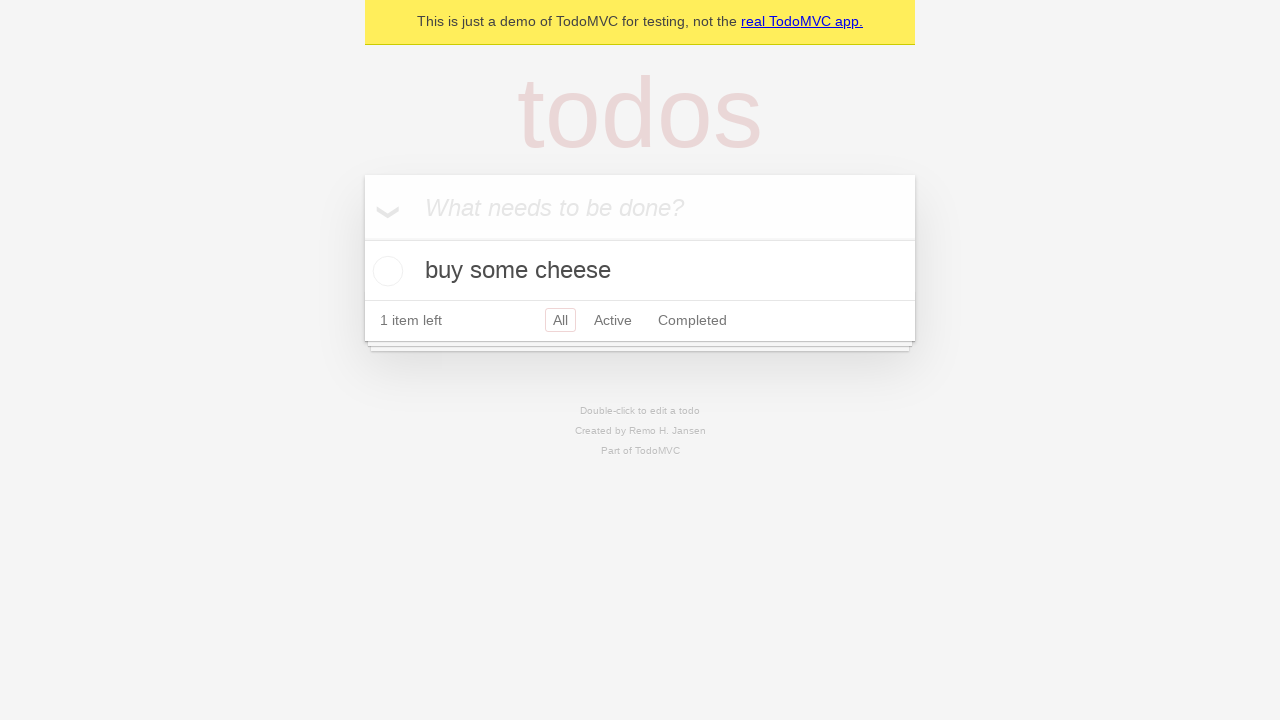

Filled input field with 'feed the cat' on internal:attr=[placeholder="What needs to be done?"i]
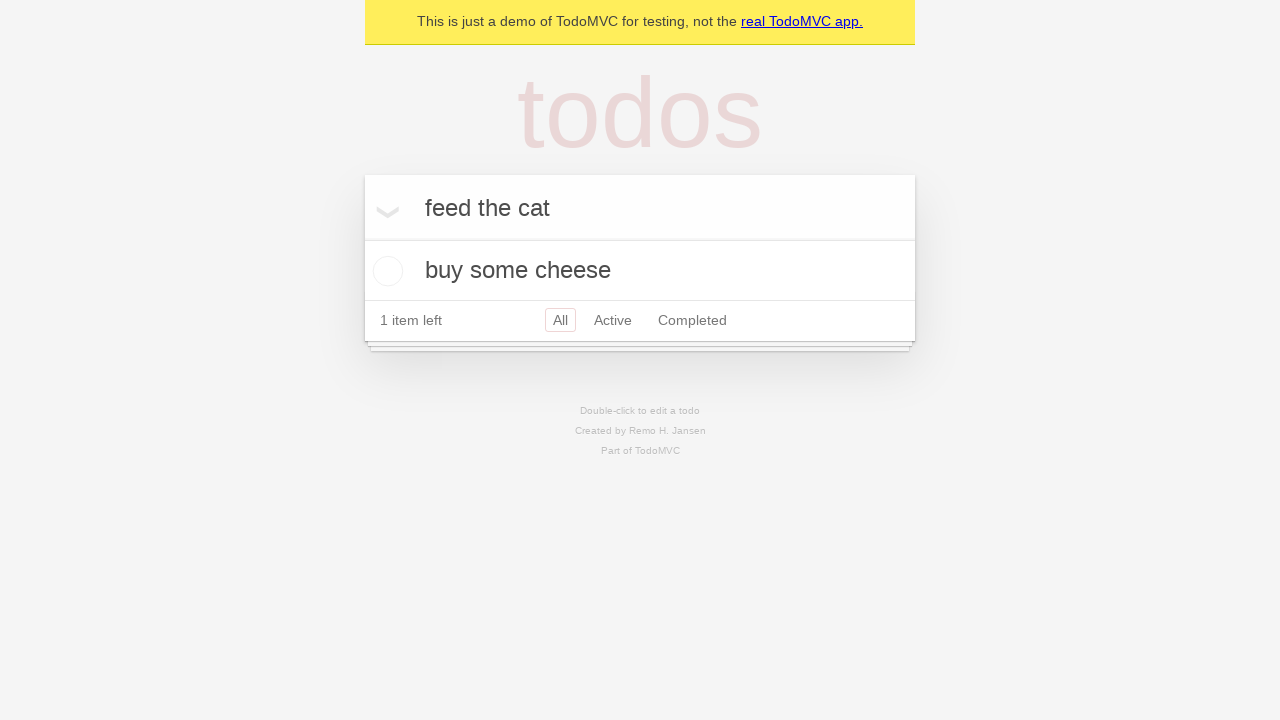

Pressed Enter to create second todo item on internal:attr=[placeholder="What needs to be done?"i]
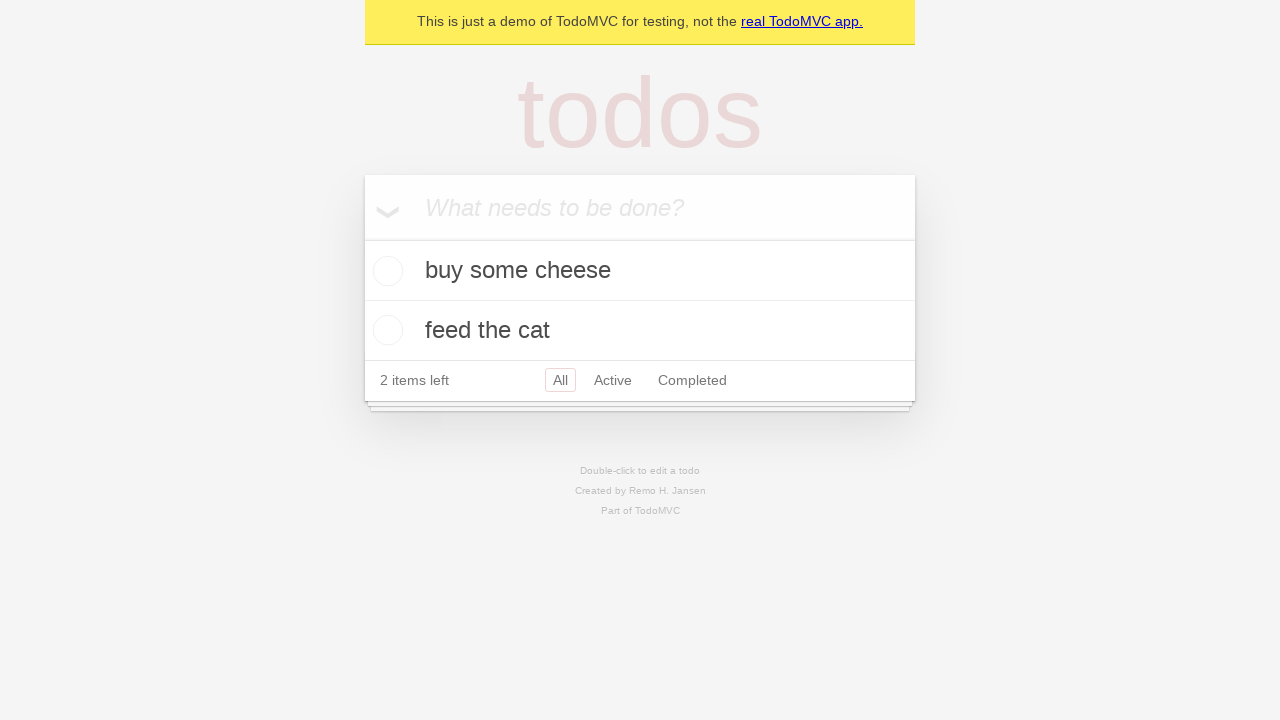

Located the first todo item
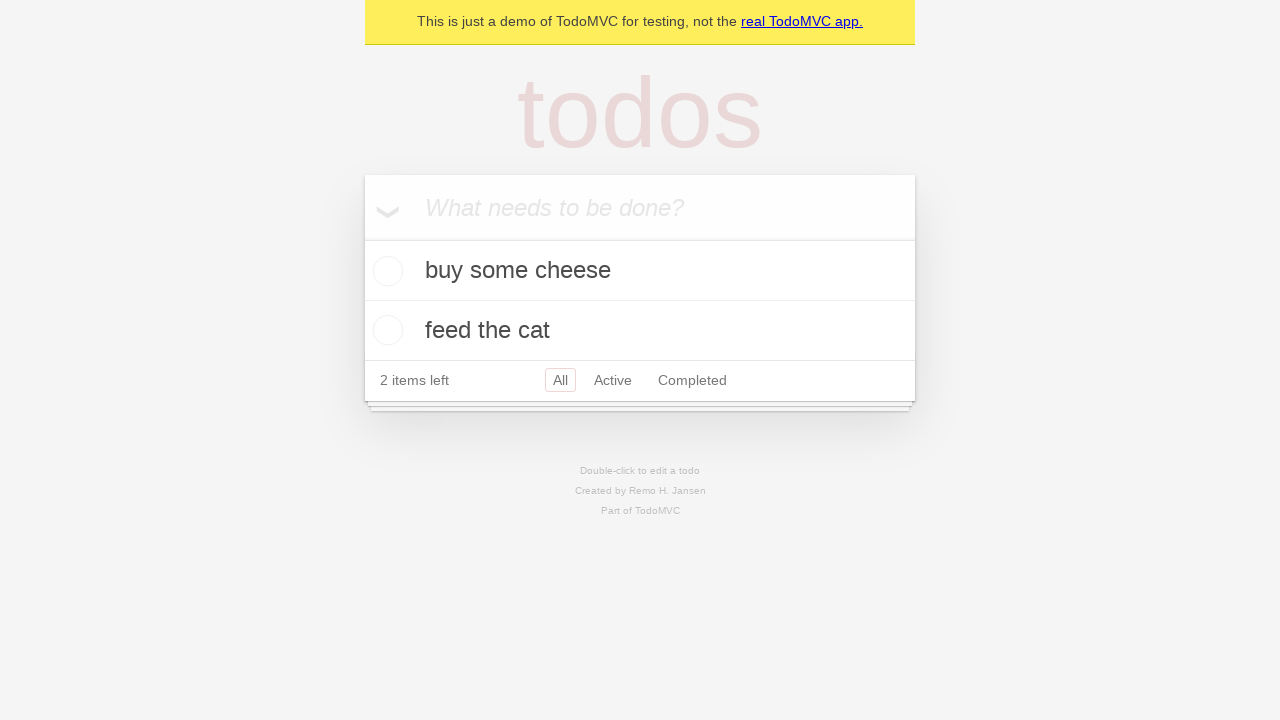

Checked the checkbox for first todo item 'buy some cheese' at (385, 271) on internal:testid=[data-testid="todo-item"s] >> nth=0 >> internal:role=checkbox
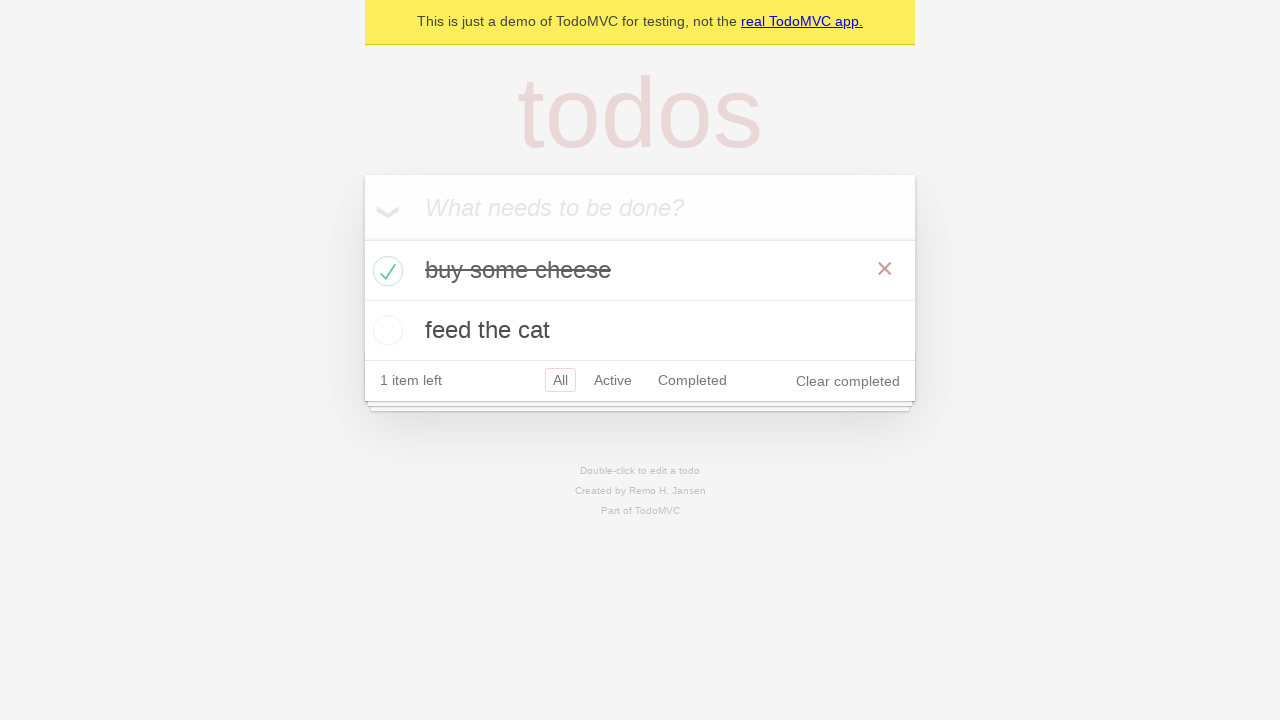

Located the second todo item
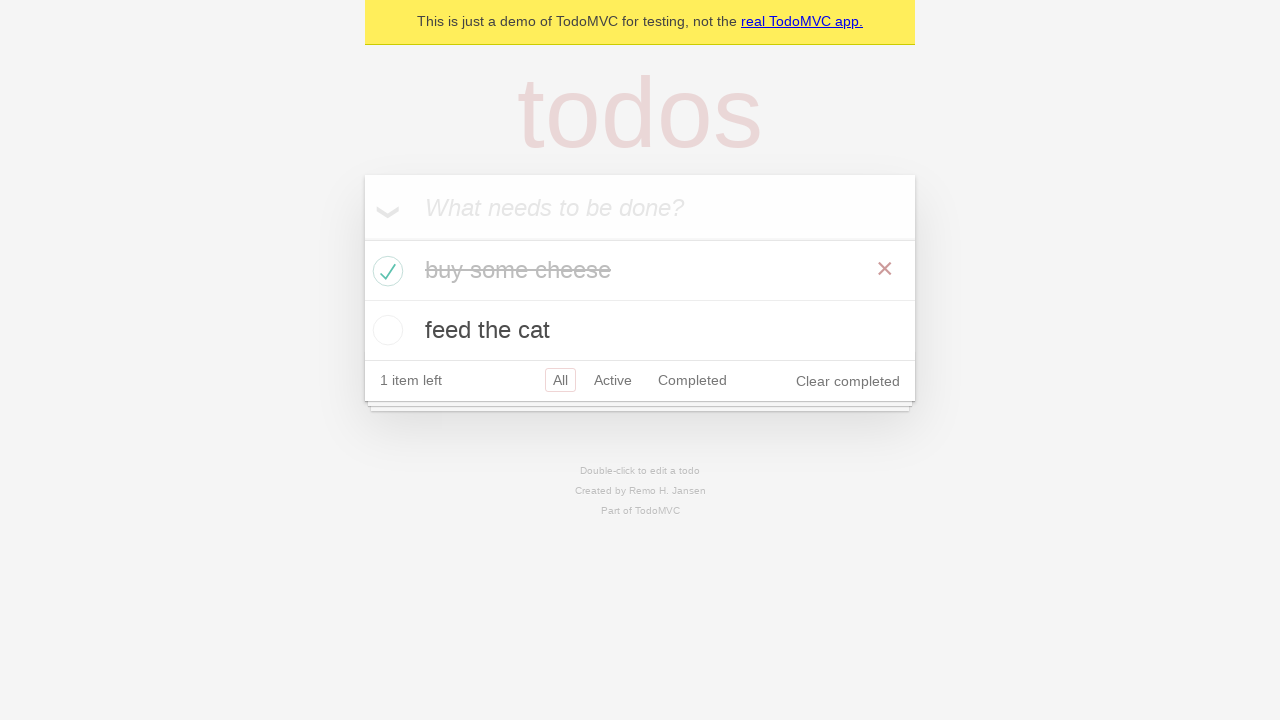

Checked the checkbox for second todo item 'feed the cat' at (385, 330) on internal:testid=[data-testid="todo-item"s] >> nth=1 >> internal:role=checkbox
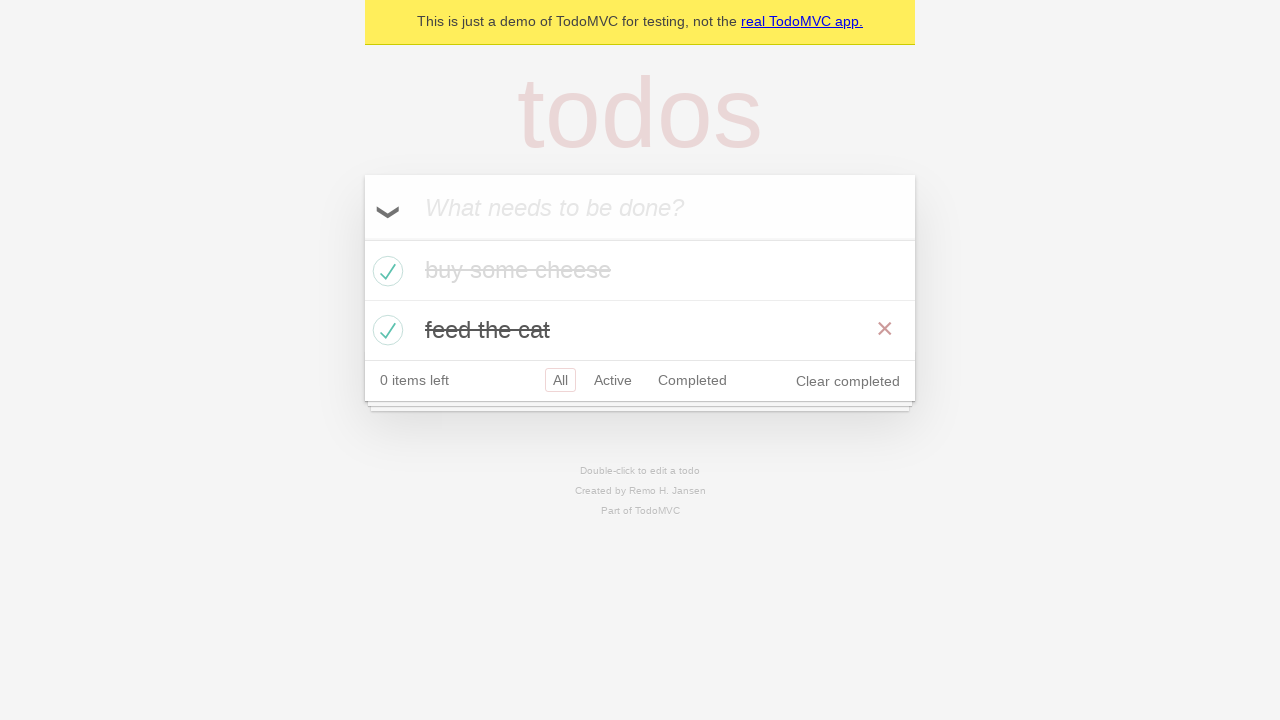

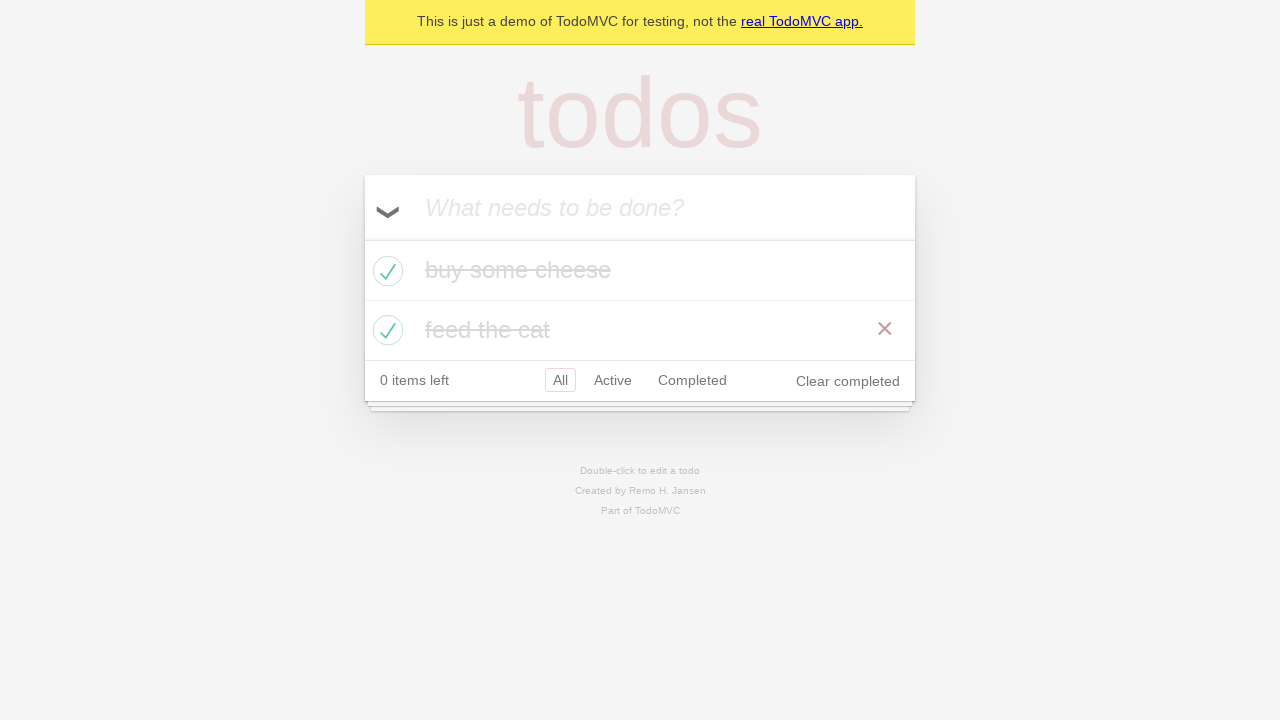